Tests datepicker functionality by opening the calendar and selecting a specific date

Starting URL: https://demo.automationtesting.in/Datepicker.html

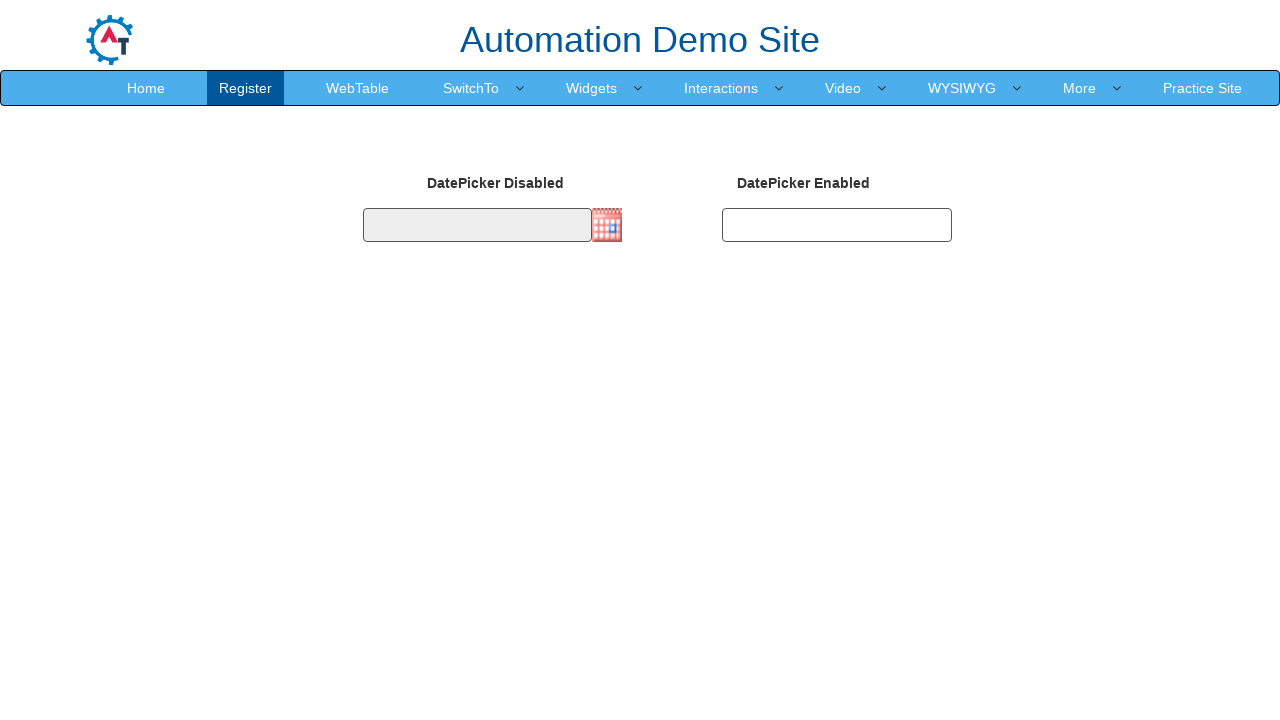

Clicked on the datepicker calendar icon to open it at (607, 225) on xpath=/html/body/section/div[1]/div/div/form/div[2]/div[2]/img
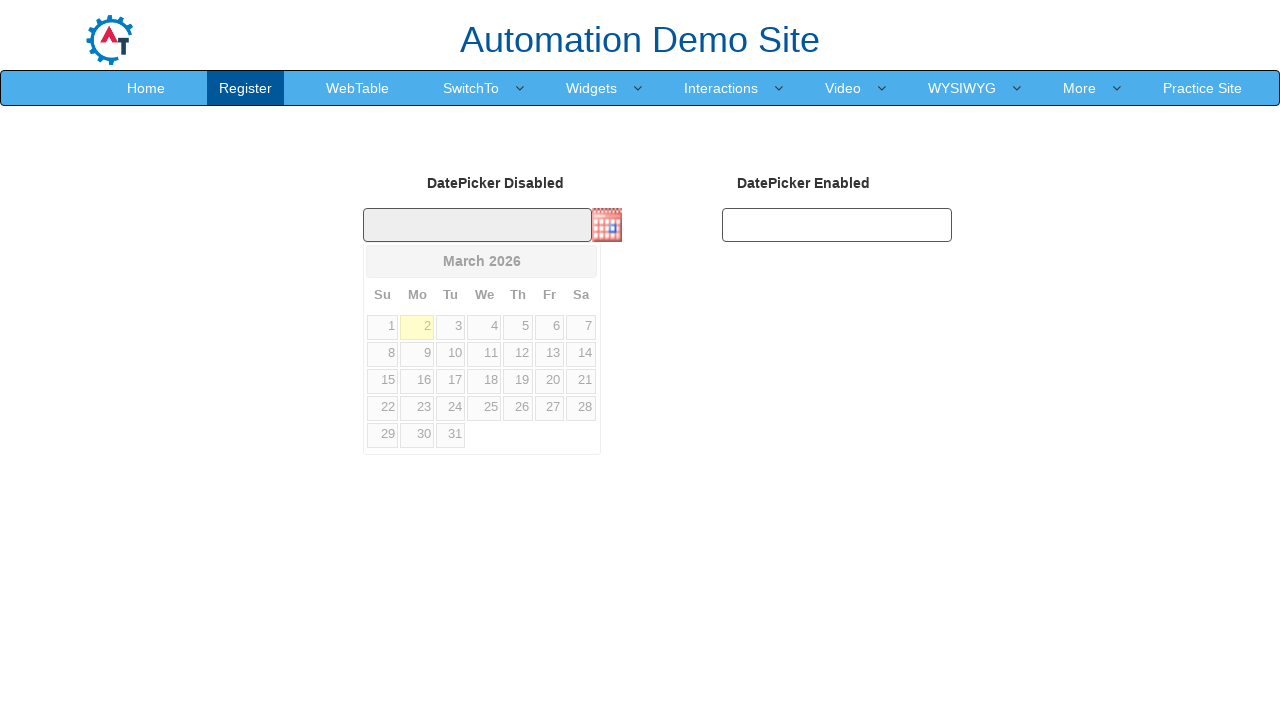

Selected a specific date from the calendar at (518, 381) on xpath=//*[@id="ui-datepicker-div"]/table/tbody/tr[3]/td[5]/a
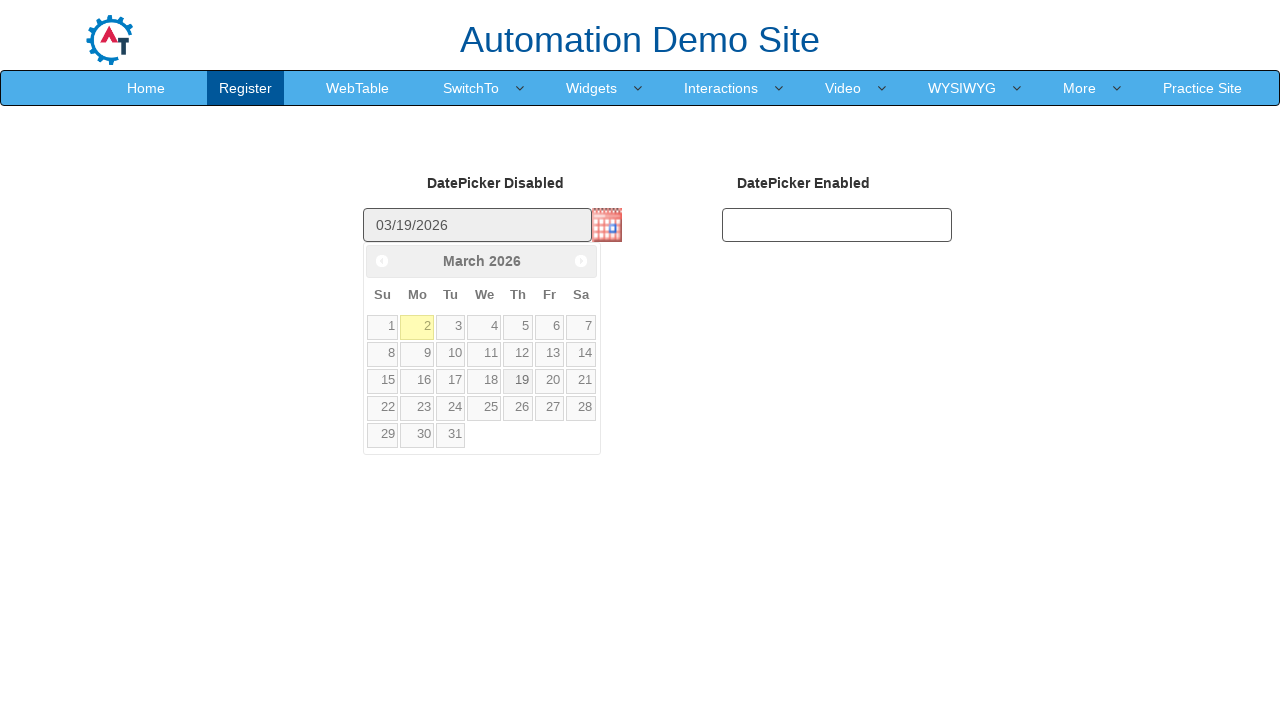

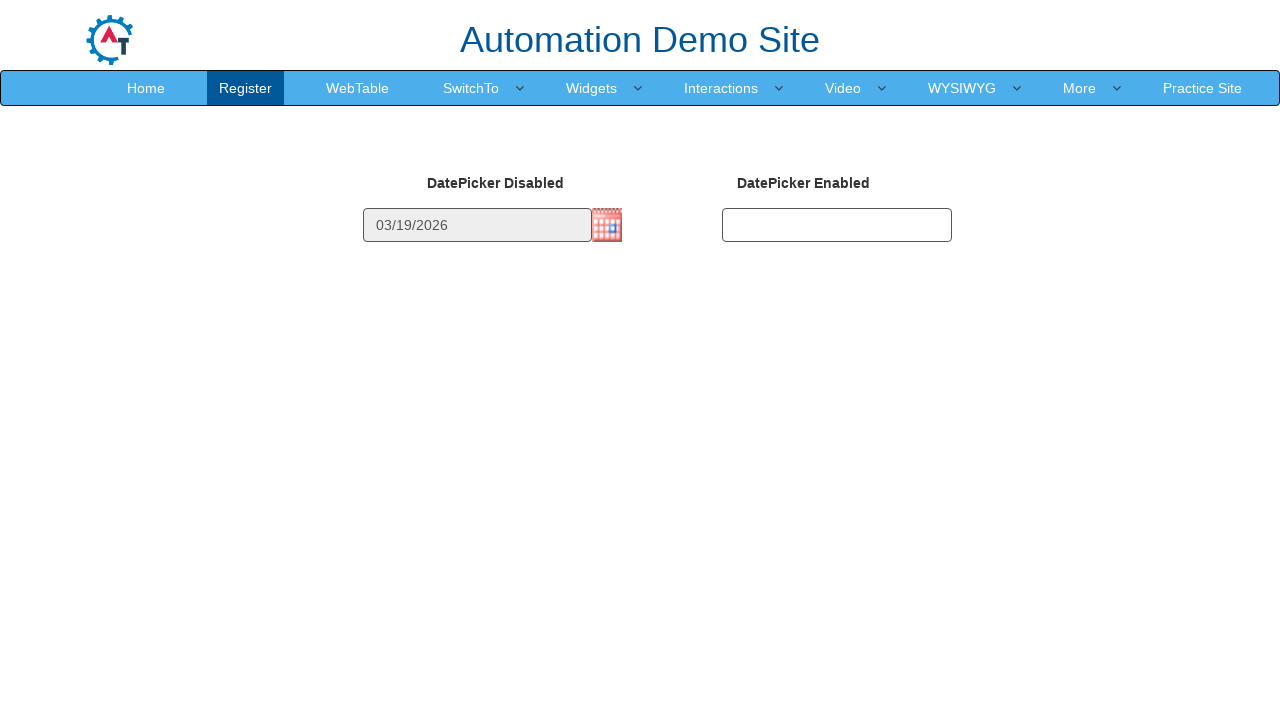